Tests that clicking the Email column header sorts the text values in ascending alphabetical order

Starting URL: http://the-internet.herokuapp.com/tables

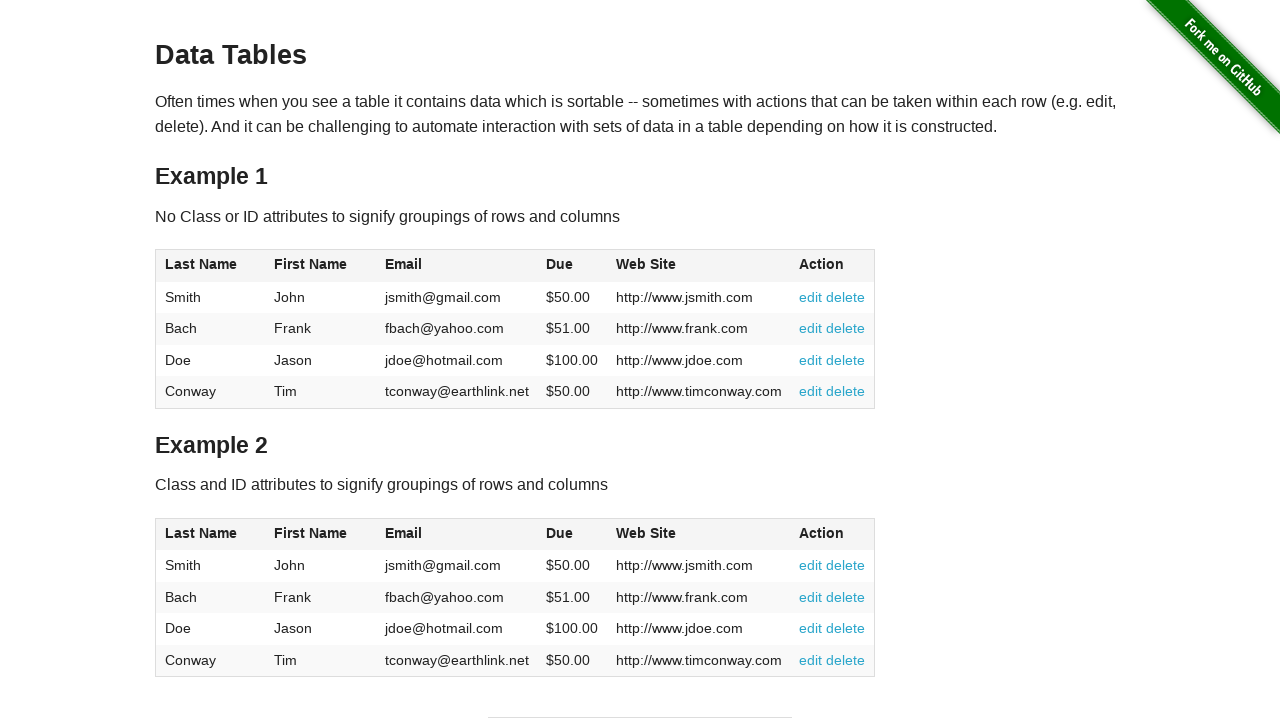

Clicked the Email column header to sort ascending at (457, 266) on #table1 thead tr th:nth-of-type(3)
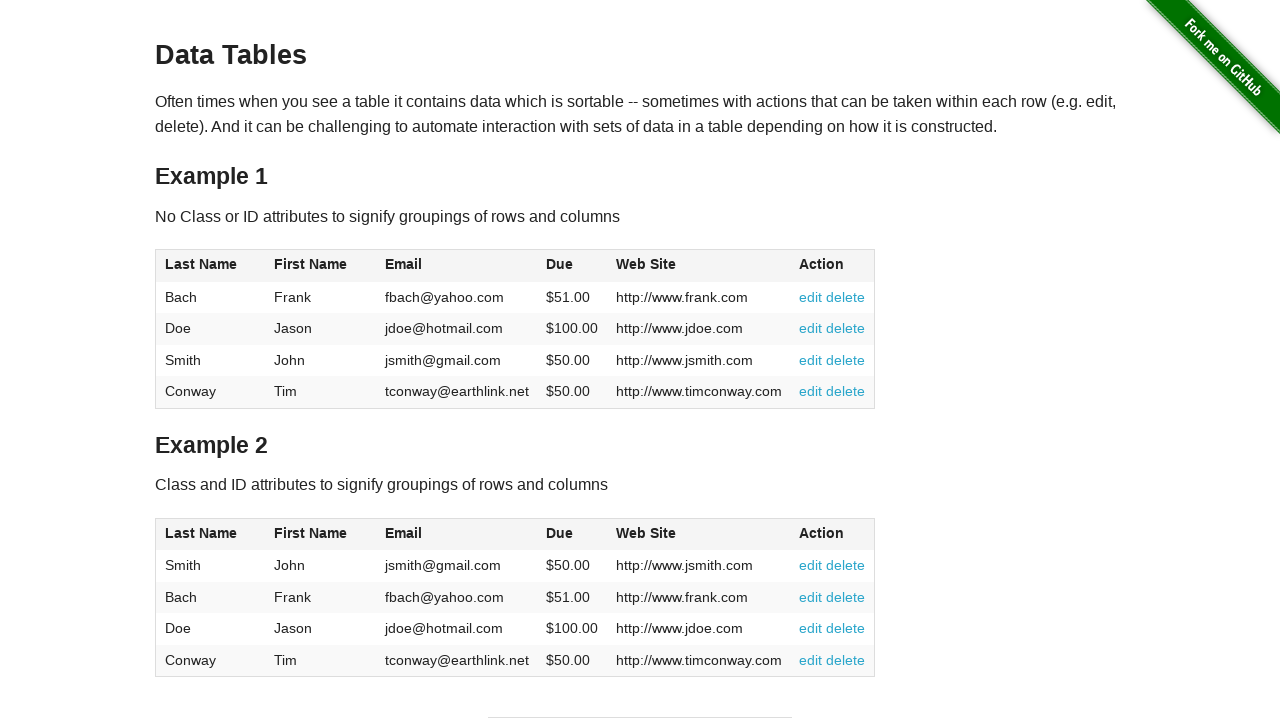

Table sorted and Email column cells are visible
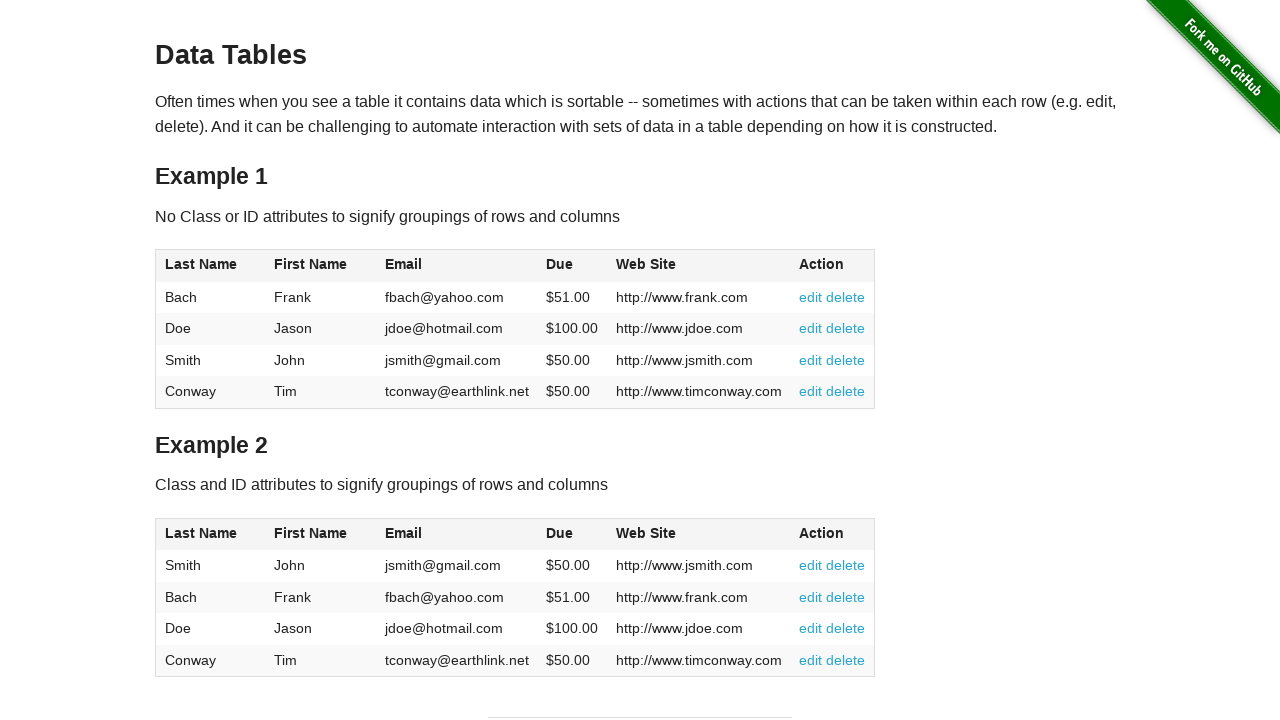

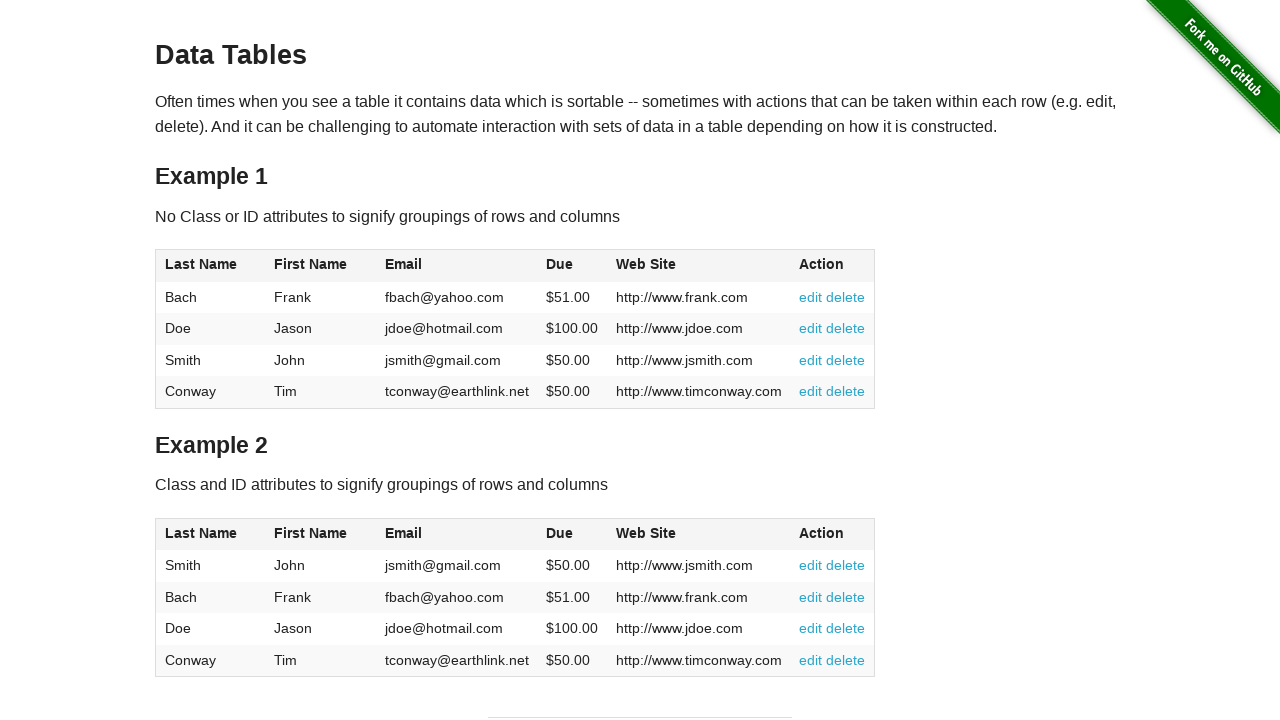